Tests popup window functionality by clicking a link to open a new window, switching to it, and verifying the presence of text content

Starting URL: https://omayo.blogspot.com/

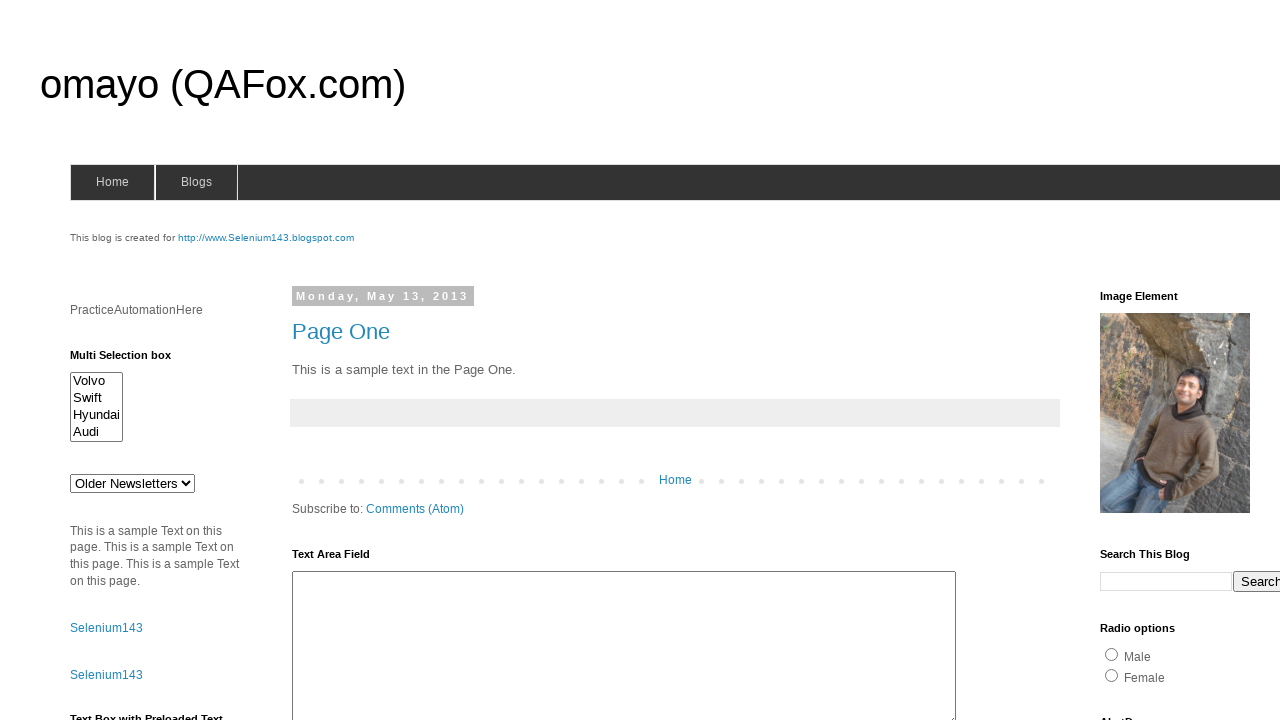

Clicked link to open popup window at (132, 360) on a:has-text('Open a popup window')
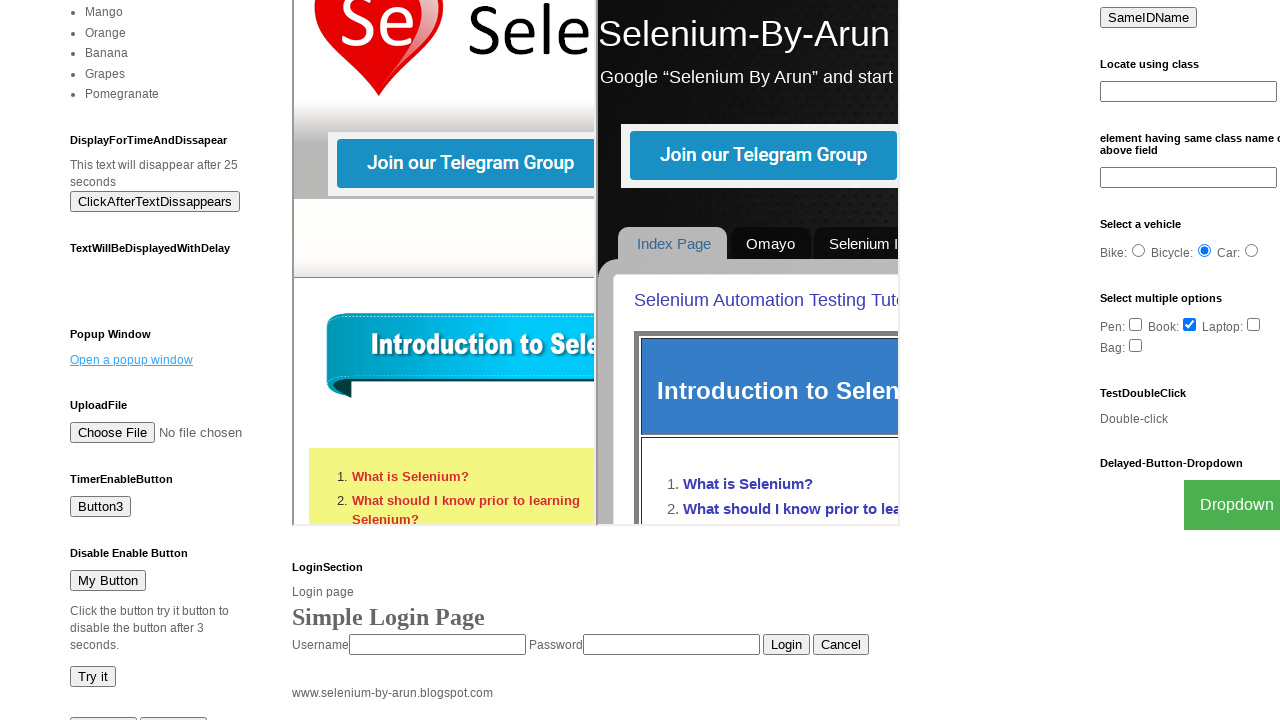

Popup window opened and captured
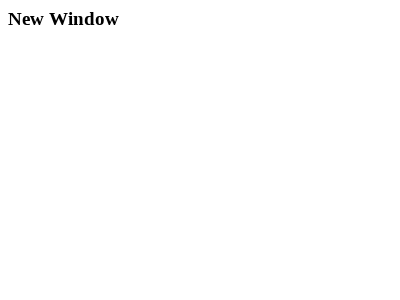

Waited for new page to load
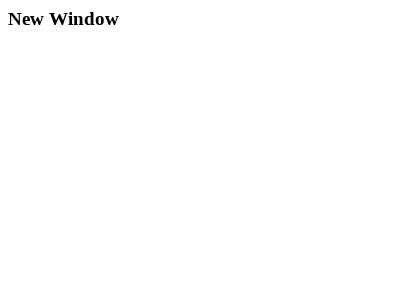

Retrieved heading text: 'New Window'
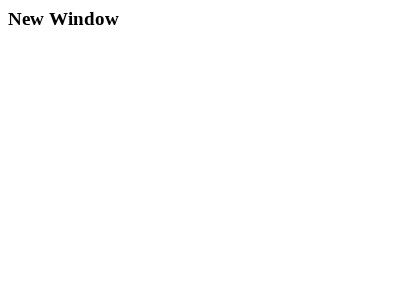

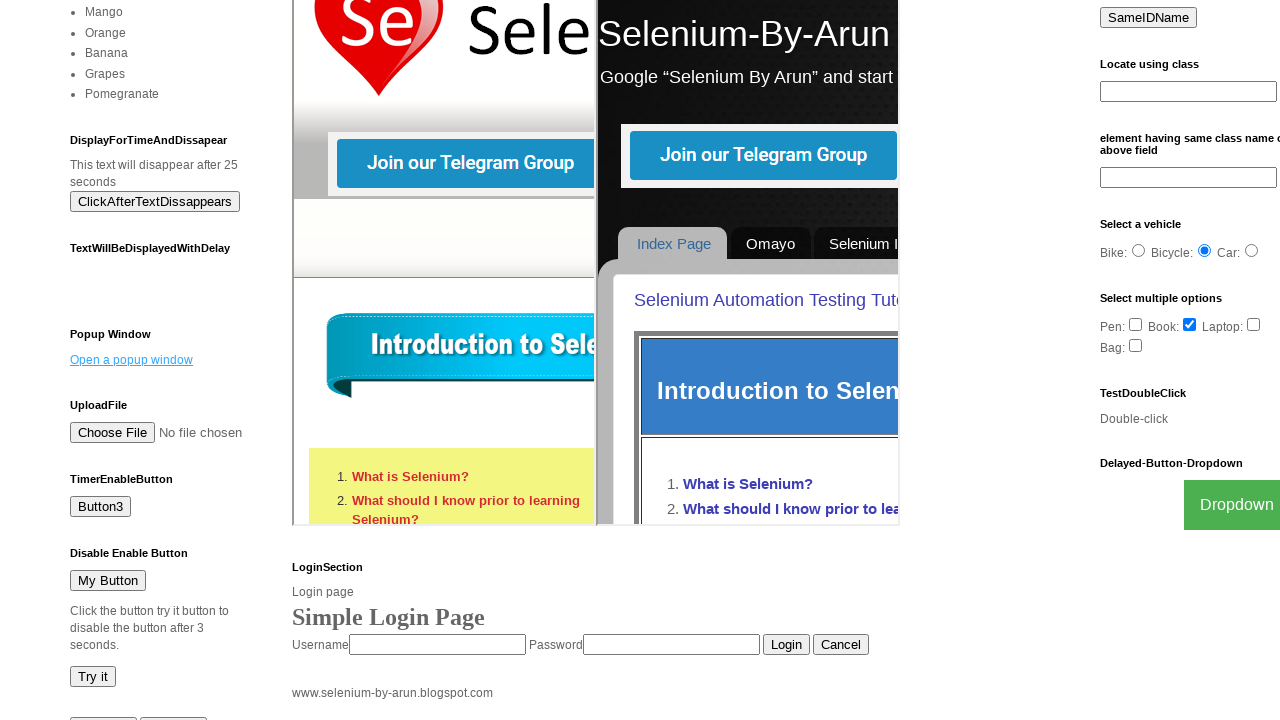